Tests the book search functionality on Bookswagon website by searching for a book and verifying that search results are displayed

Starting URL: https://www.bookswagon.com/

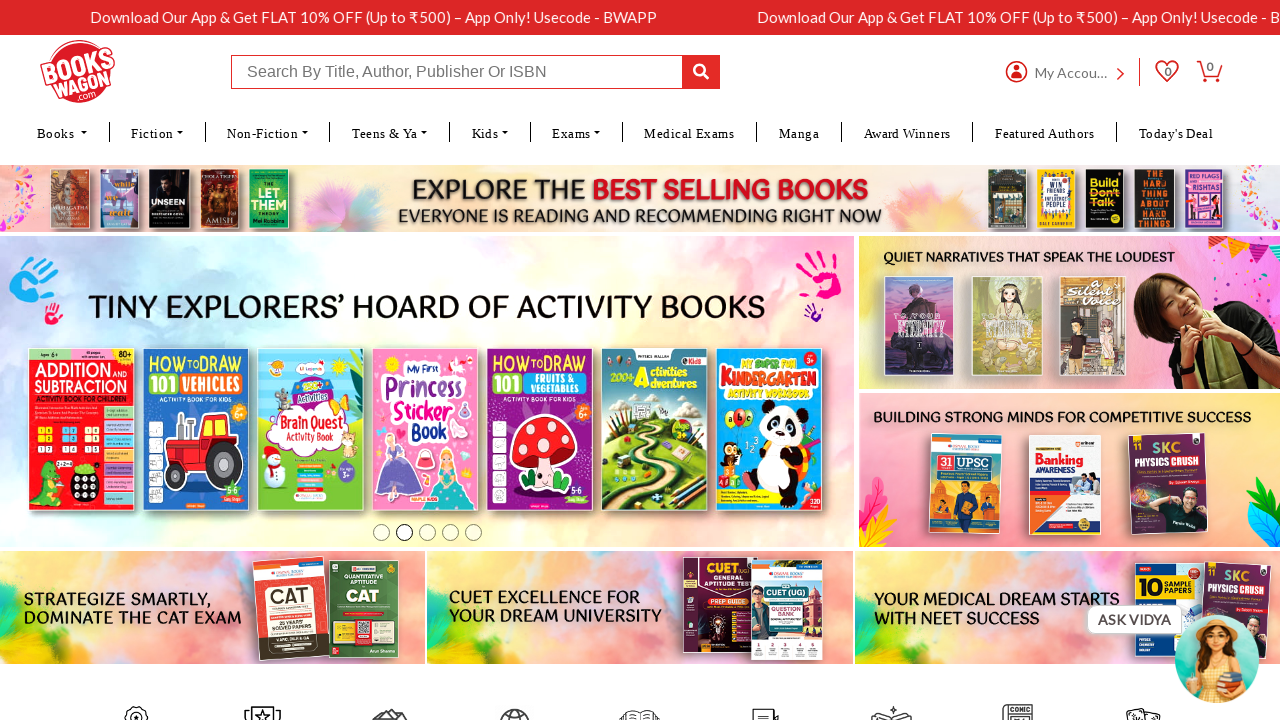

Filled search field with 'Harry Potter' on input[type='search'], input[name='search'], input[placeholder*='Search']
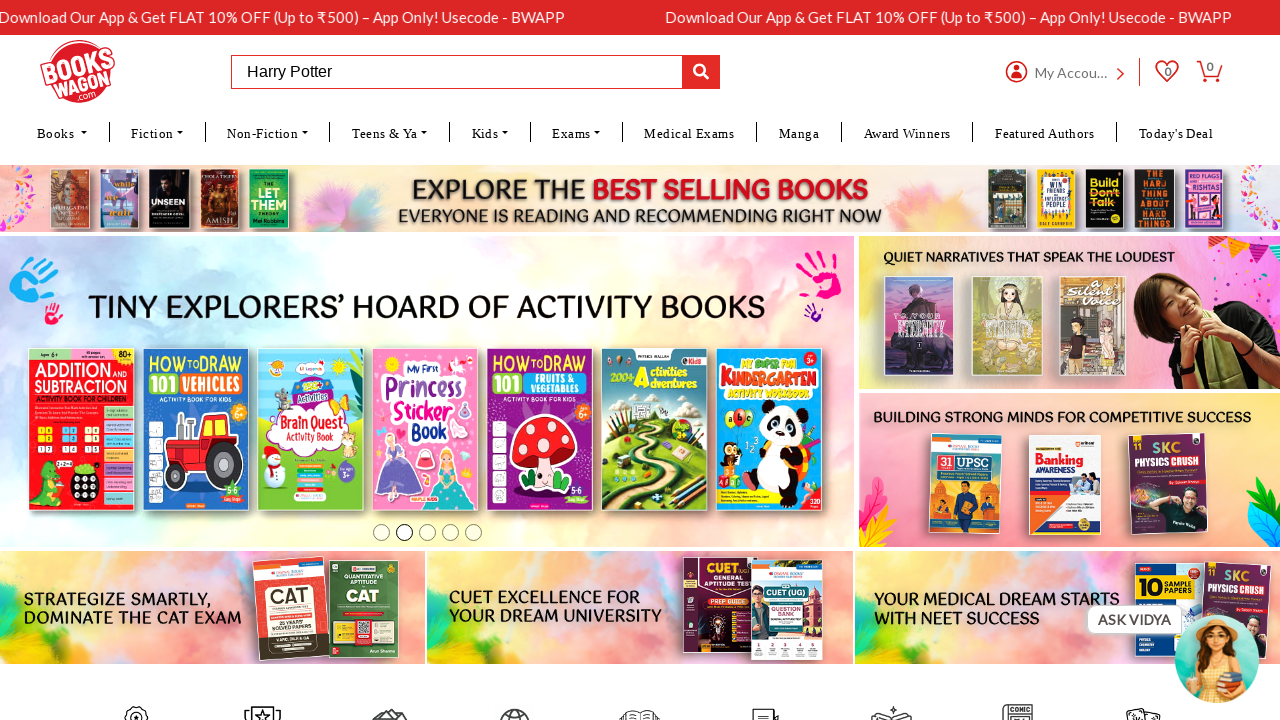

Pressed Enter to submit book search on input[type='search'], input[name='search'], input[placeholder*='Search']
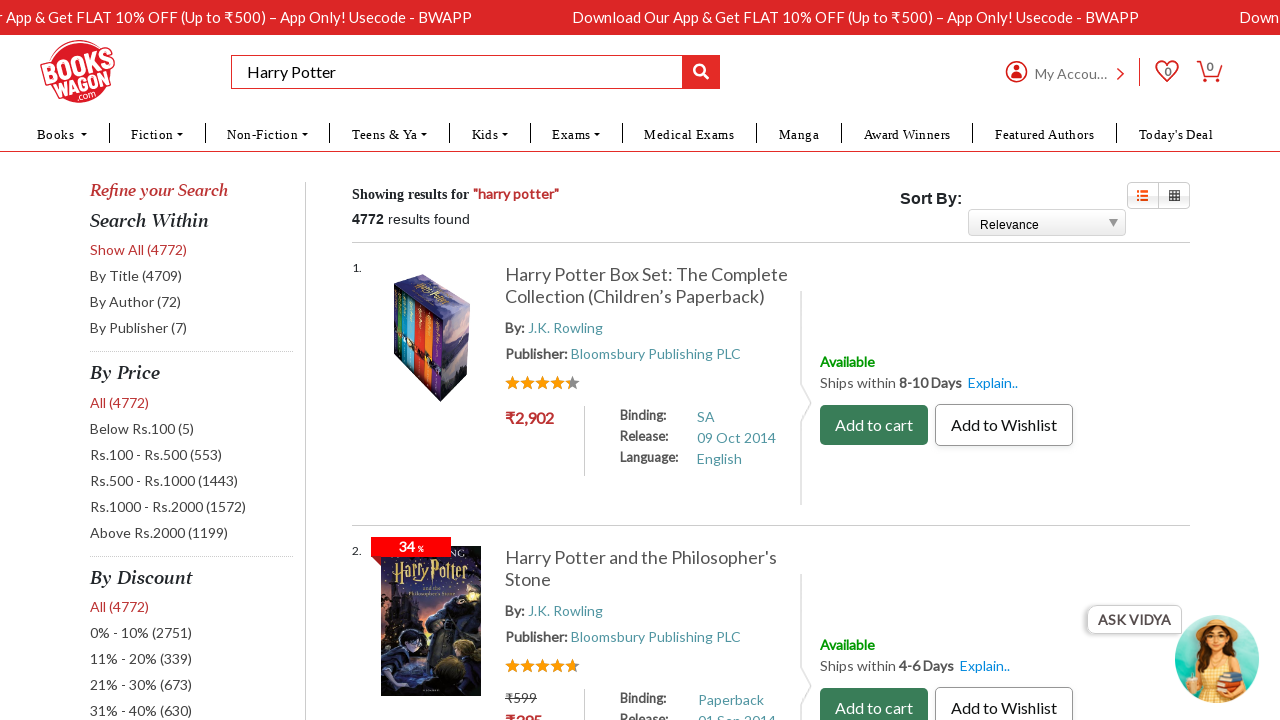

Search results for 'Harry Potter' loaded and displayed
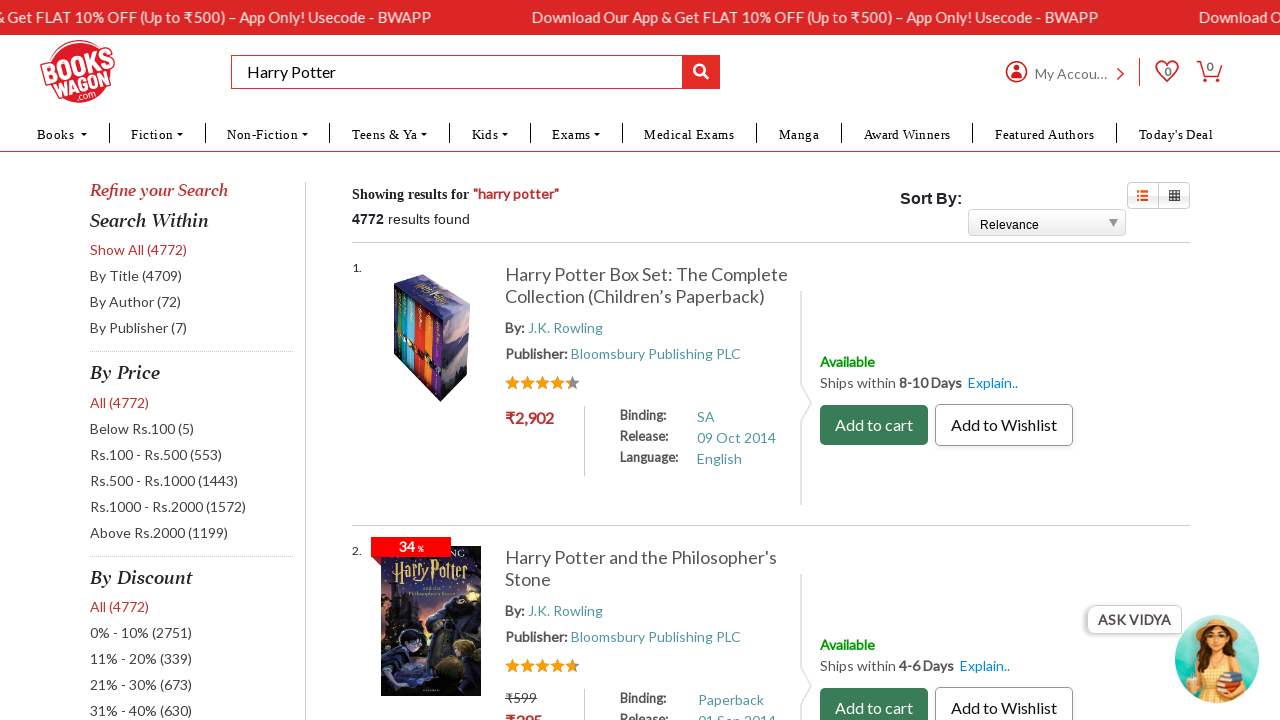

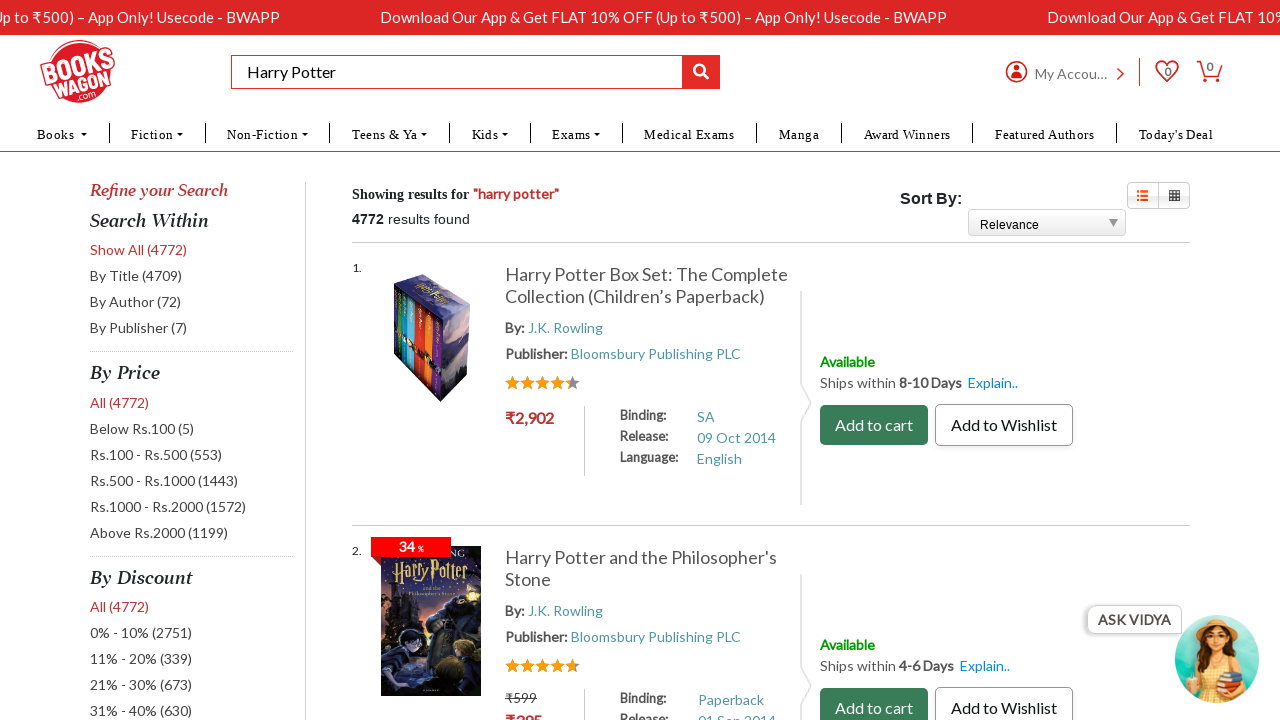